Tests JavaScript execution capabilities by scrolling down the page and triggering an alert dialog on the OpenCart demo site

Starting URL: http://demo.opencart.com/

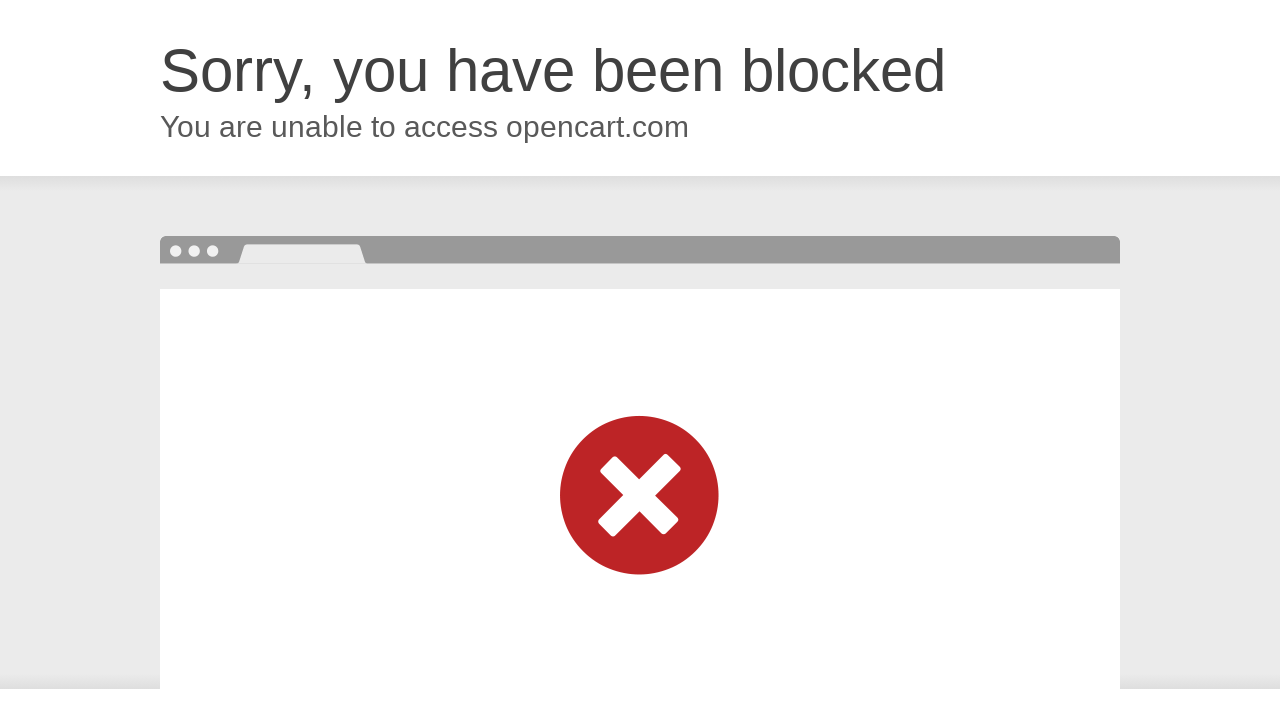

Scrolled down the page by 300 pixels using JavaScript
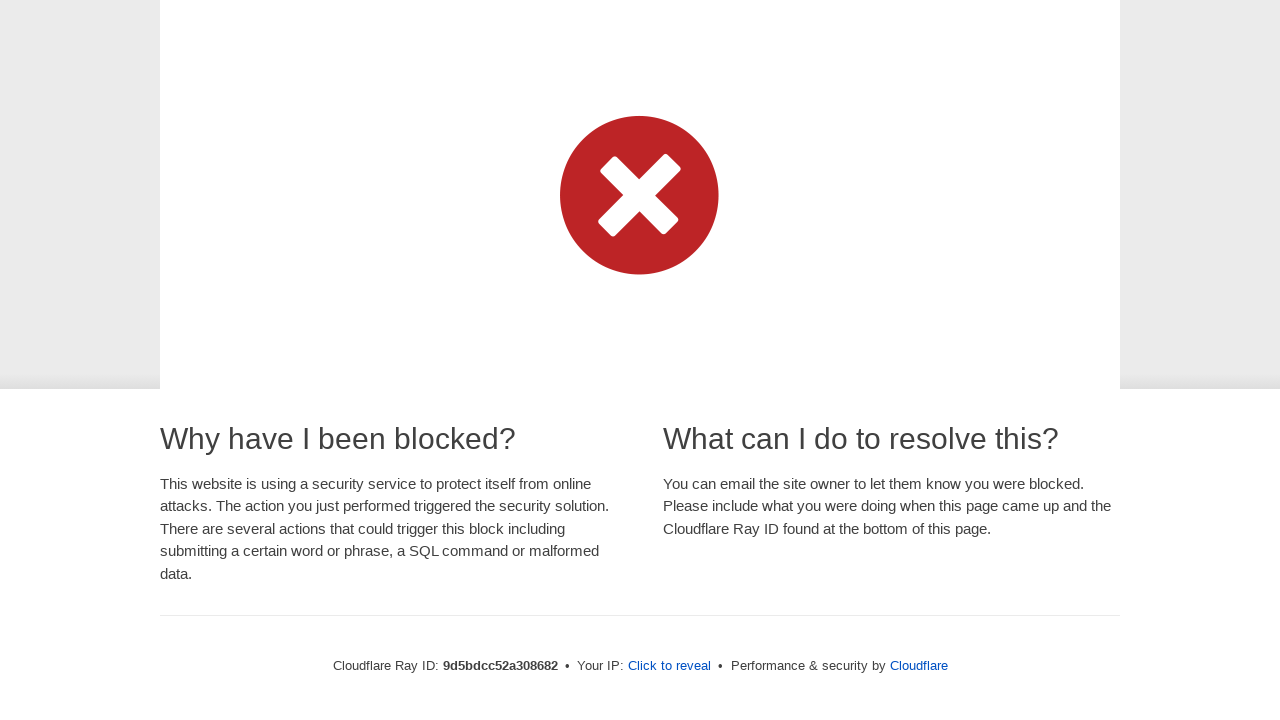

Set up dialog handler to accept alert dialogs
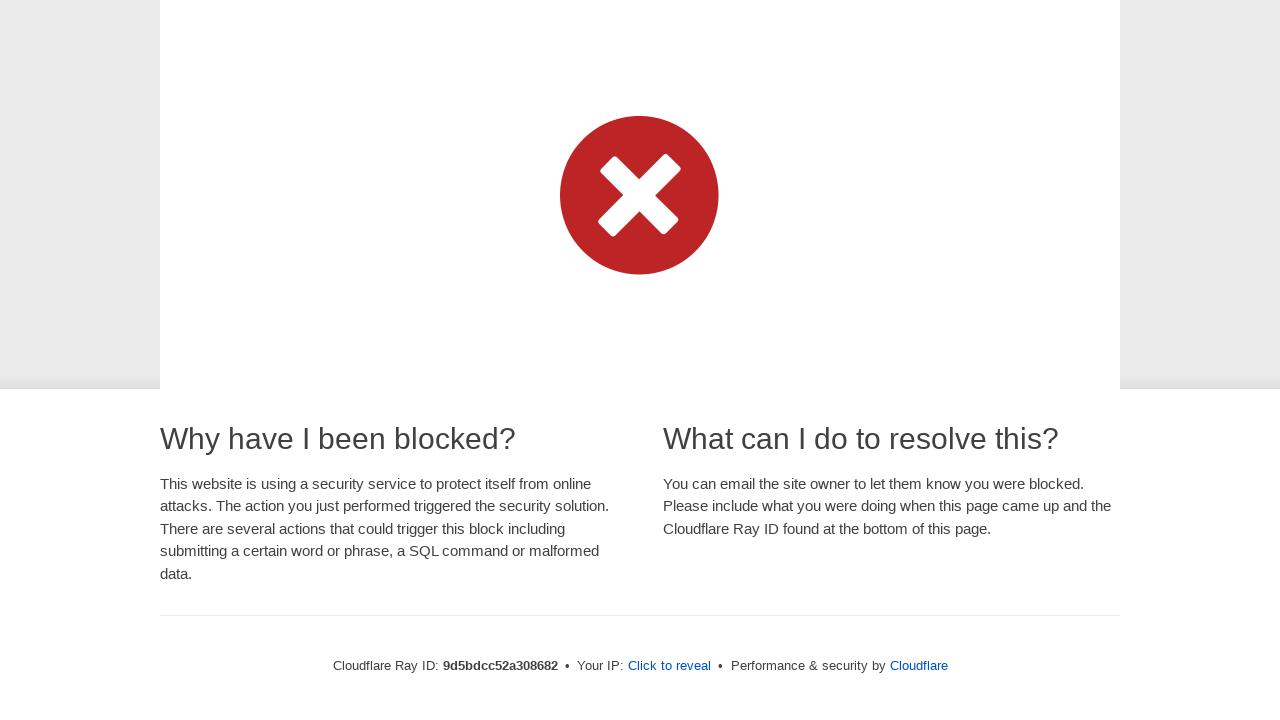

Triggered alert dialog with message 'Search Testing' and accepted it
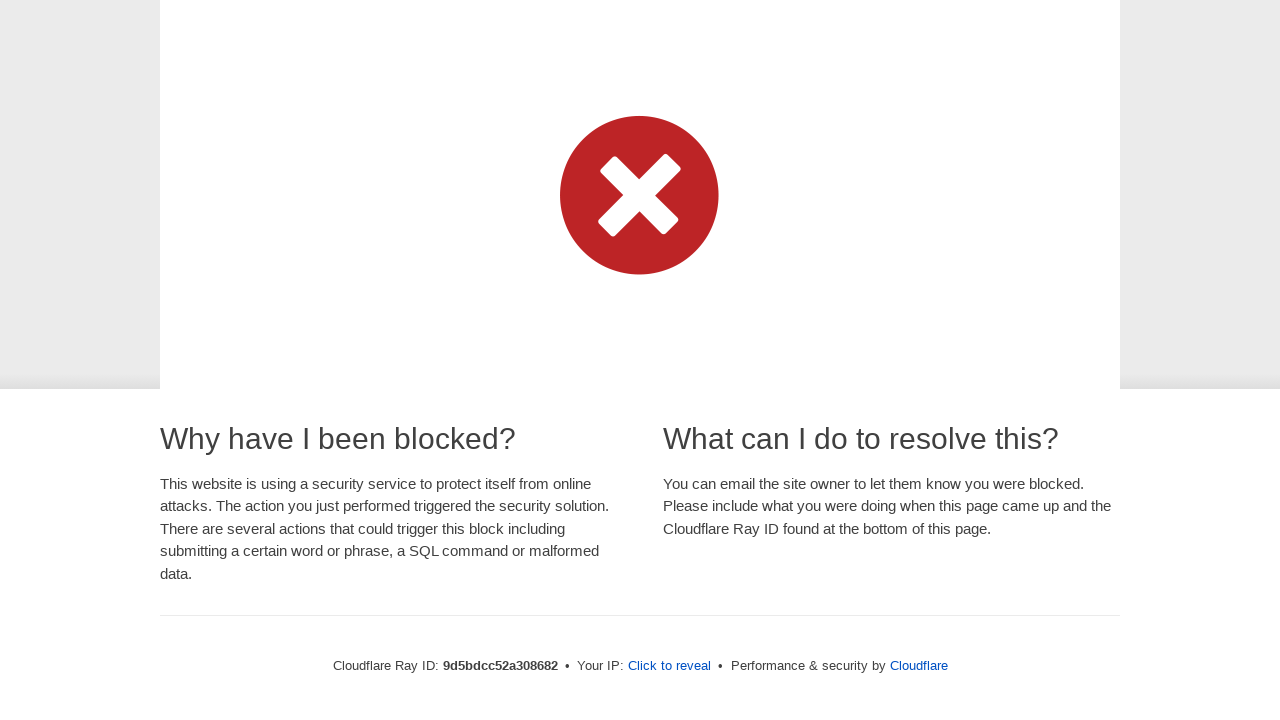

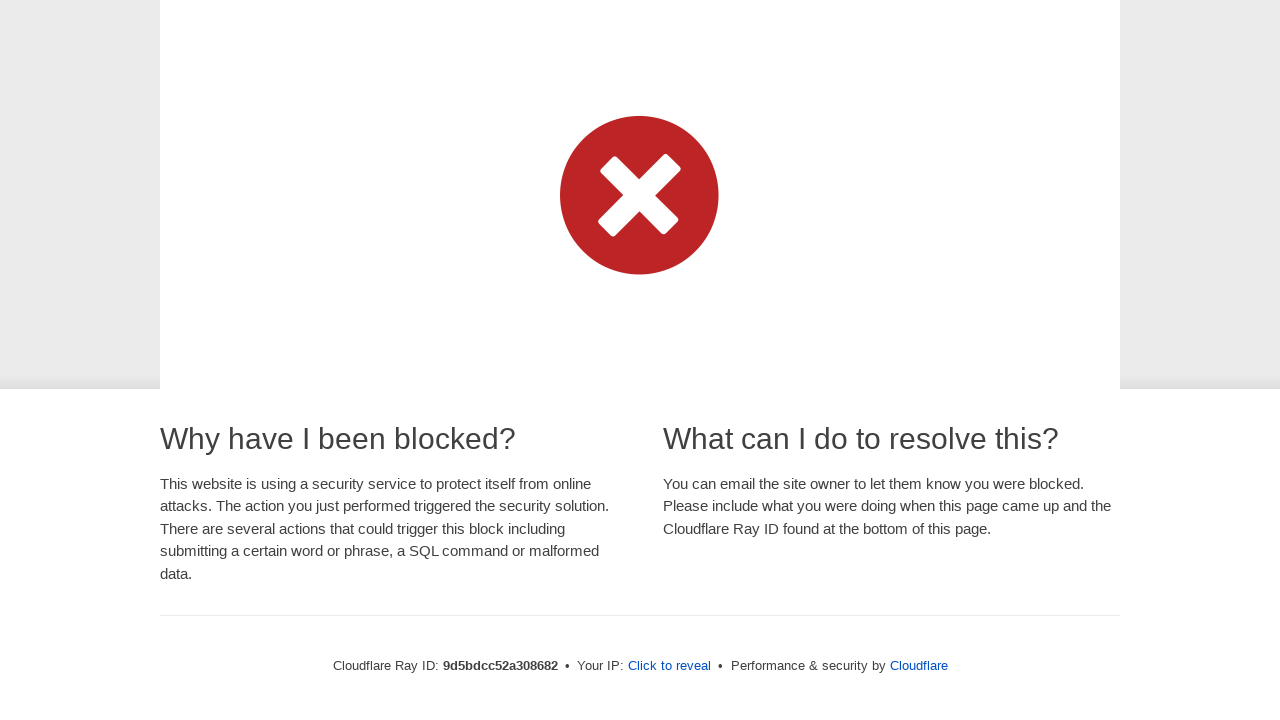